Tests drag and drop functionality by clicking and holding on a draggable element, then releasing it onto a droppable target area on the jQuery UI demo page.

Starting URL: https://jqueryui.com/resources/demos/droppable/default.html

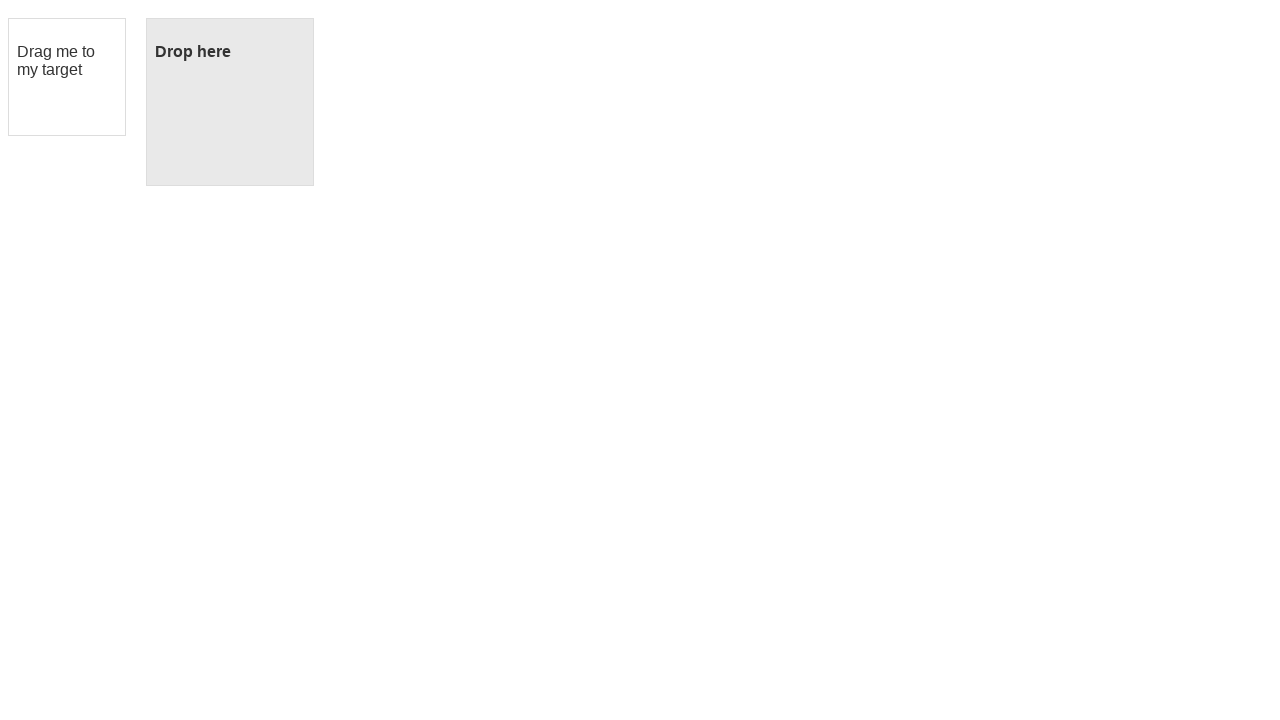

Navigated to jQuery UI droppable demo page
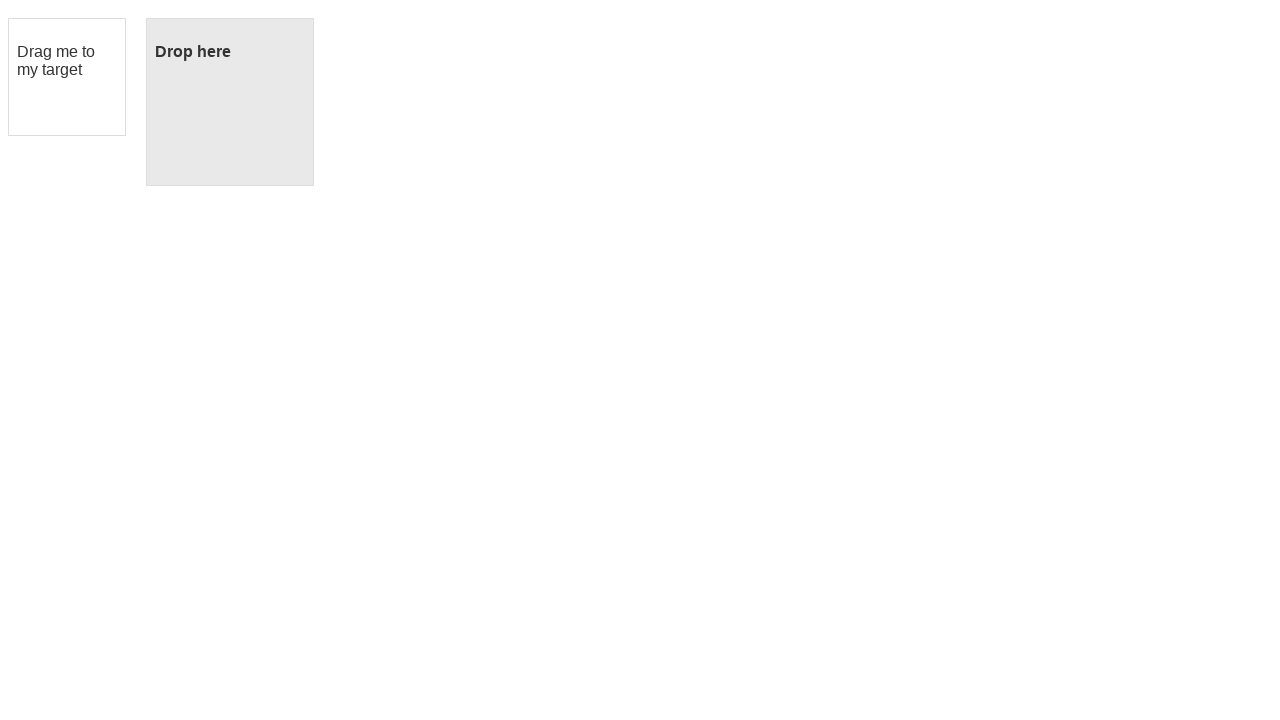

Located draggable element
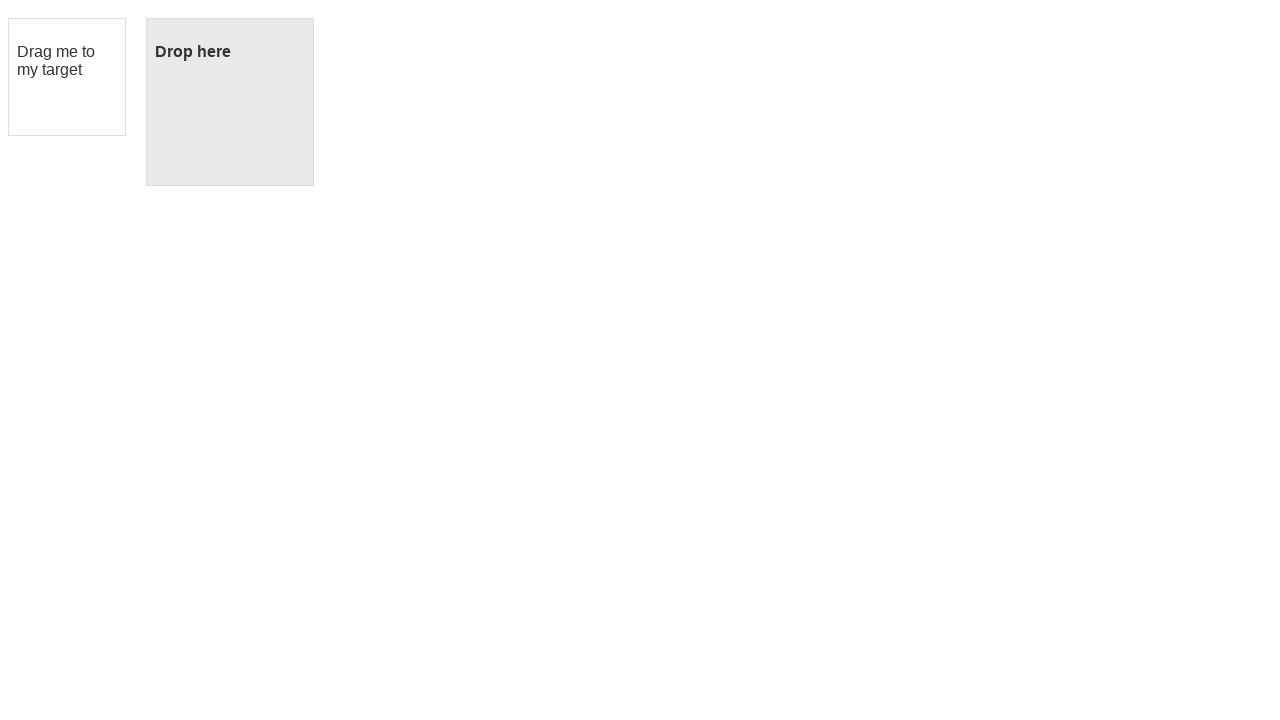

Located droppable target element
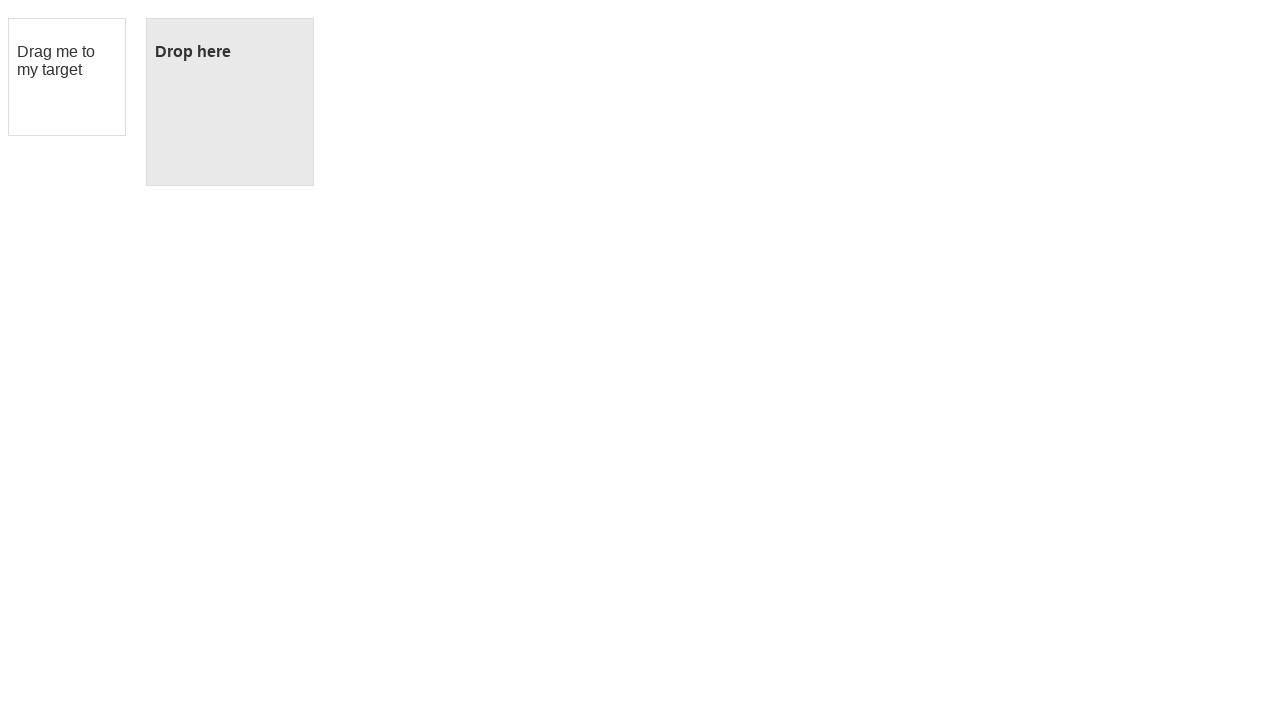

Dragged element from draggable to droppable target at (230, 102)
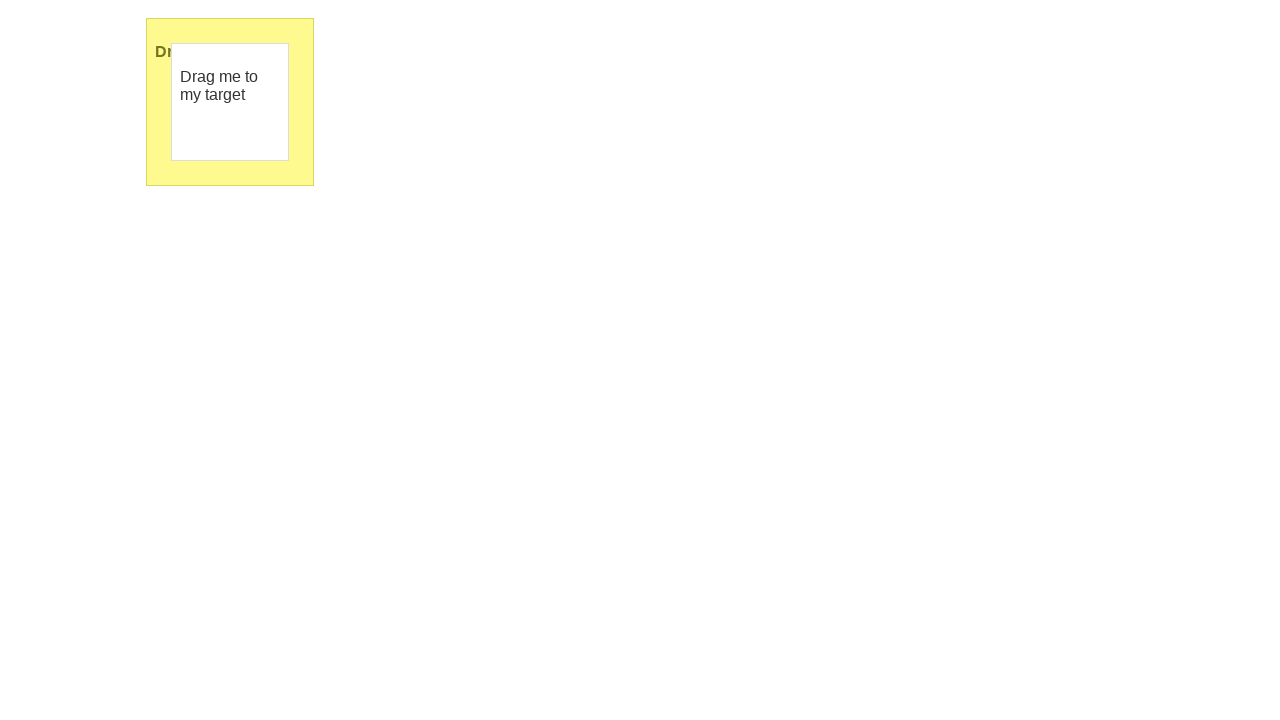

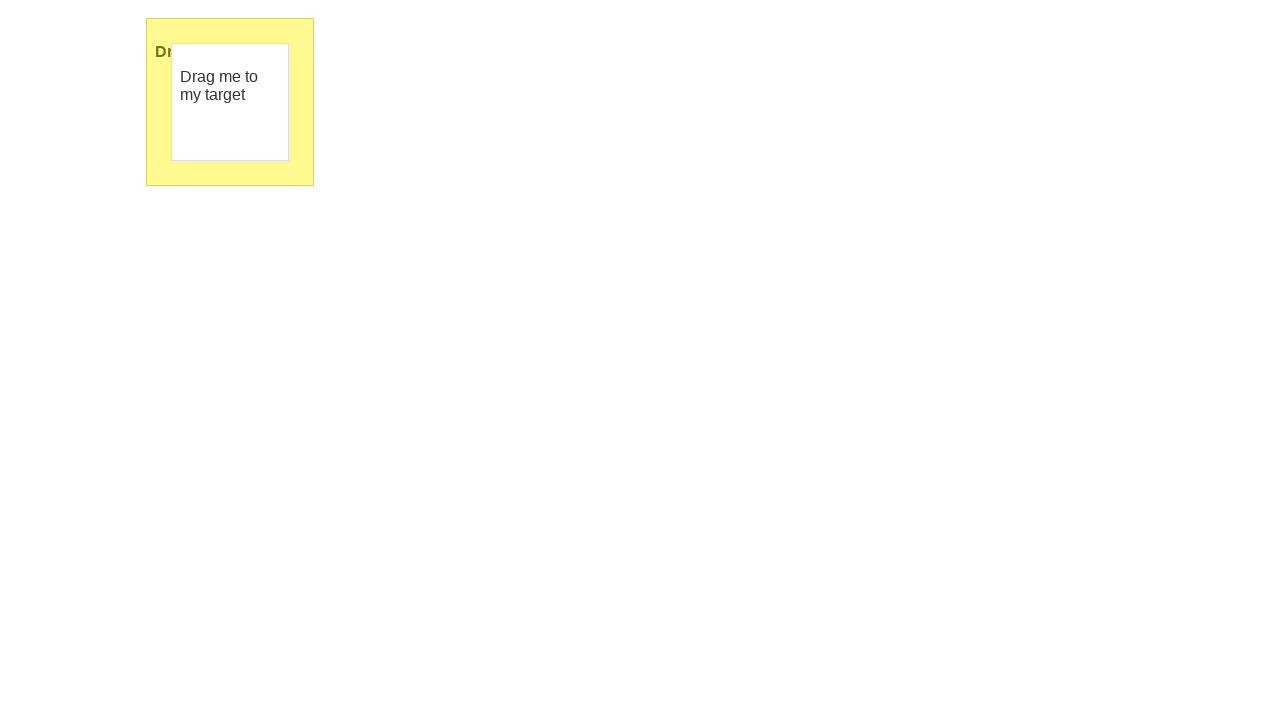